Tests sendKeys action by navigating to Selenium Python API documentation and searching for "send_keys"

Starting URL: https://www.selenium.dev/selenium/docs/api/py/genindex.html

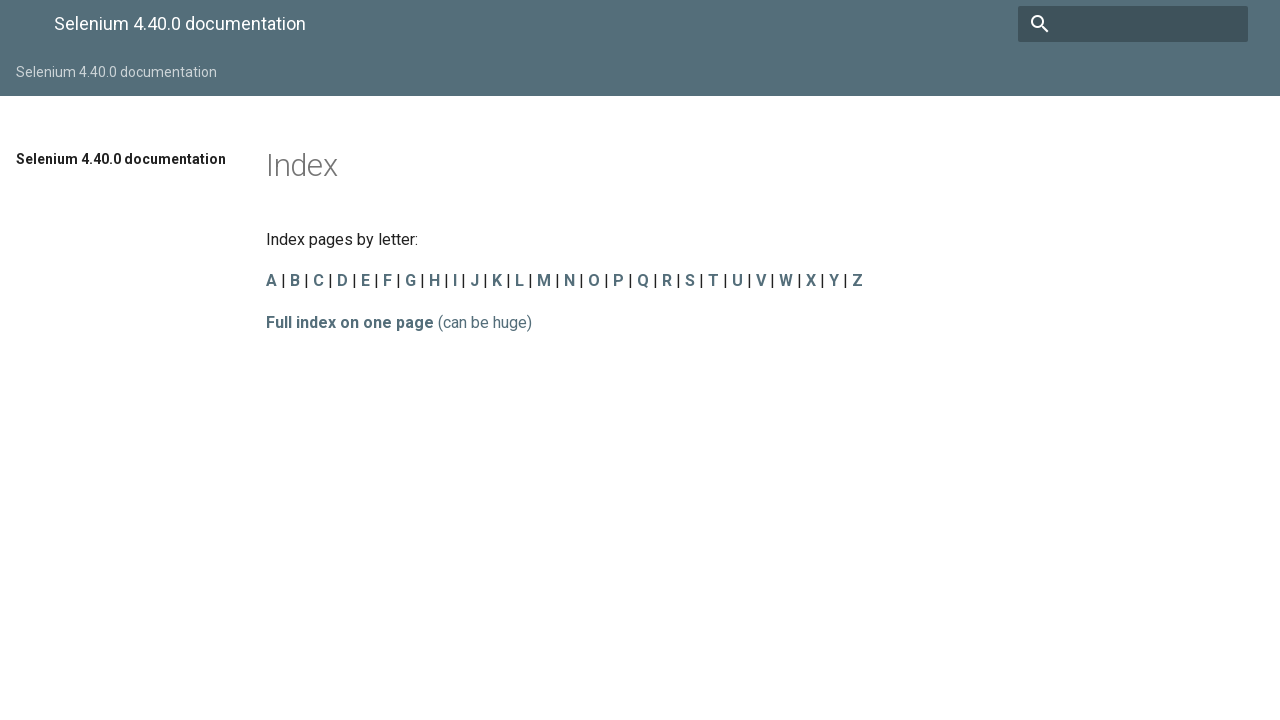

Clicked on the search box at (1133, 24) on input[name='q']
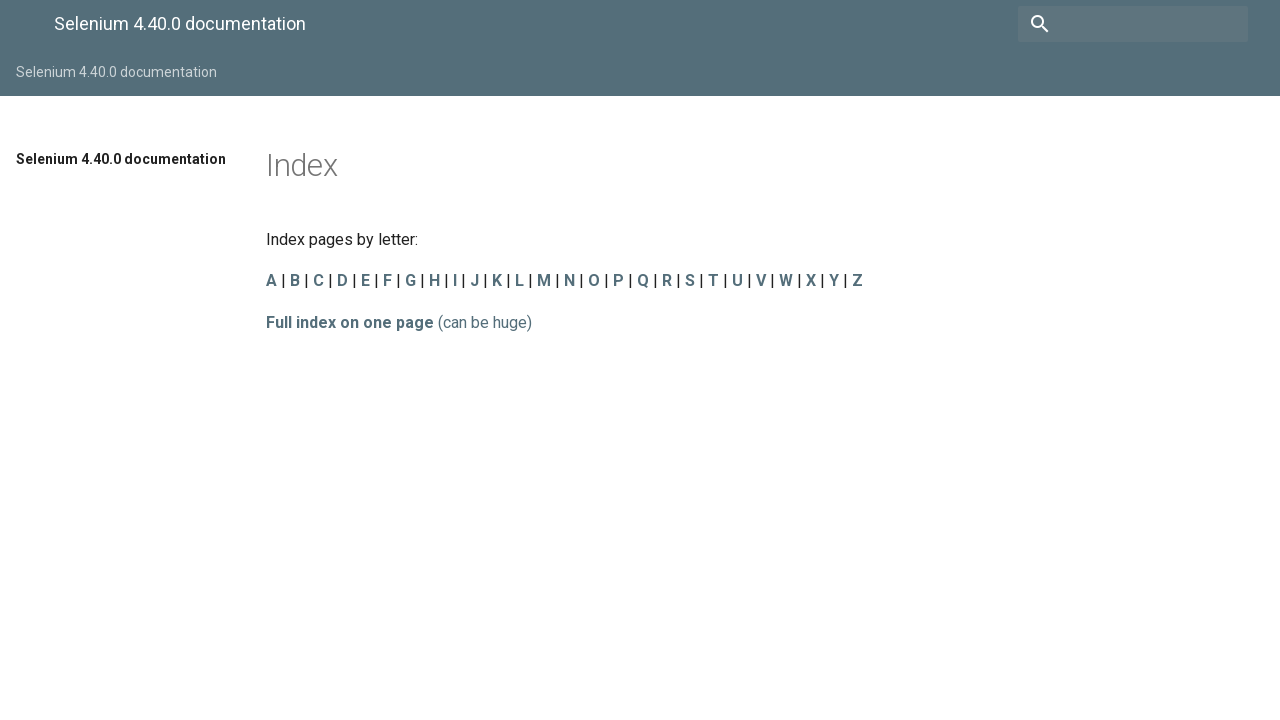

Typed 'send_keys' in the search box on input[name='q']
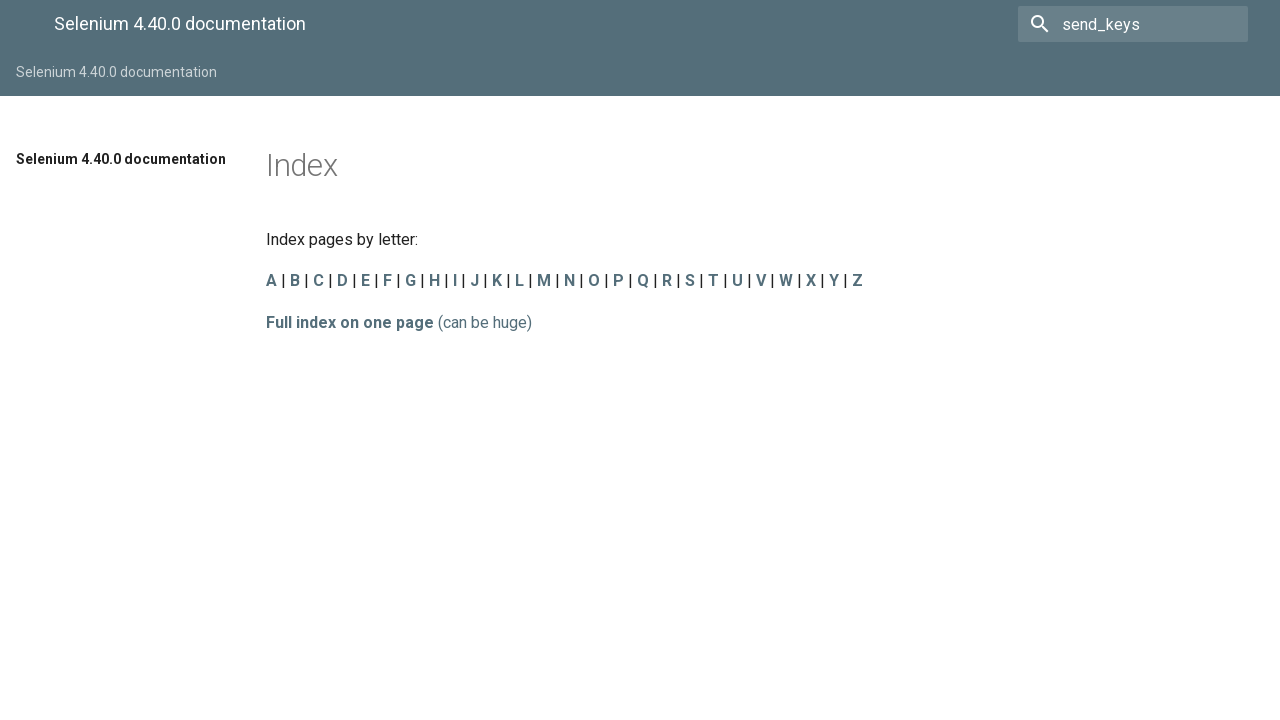

Pressed Enter to search for 'send_keys'
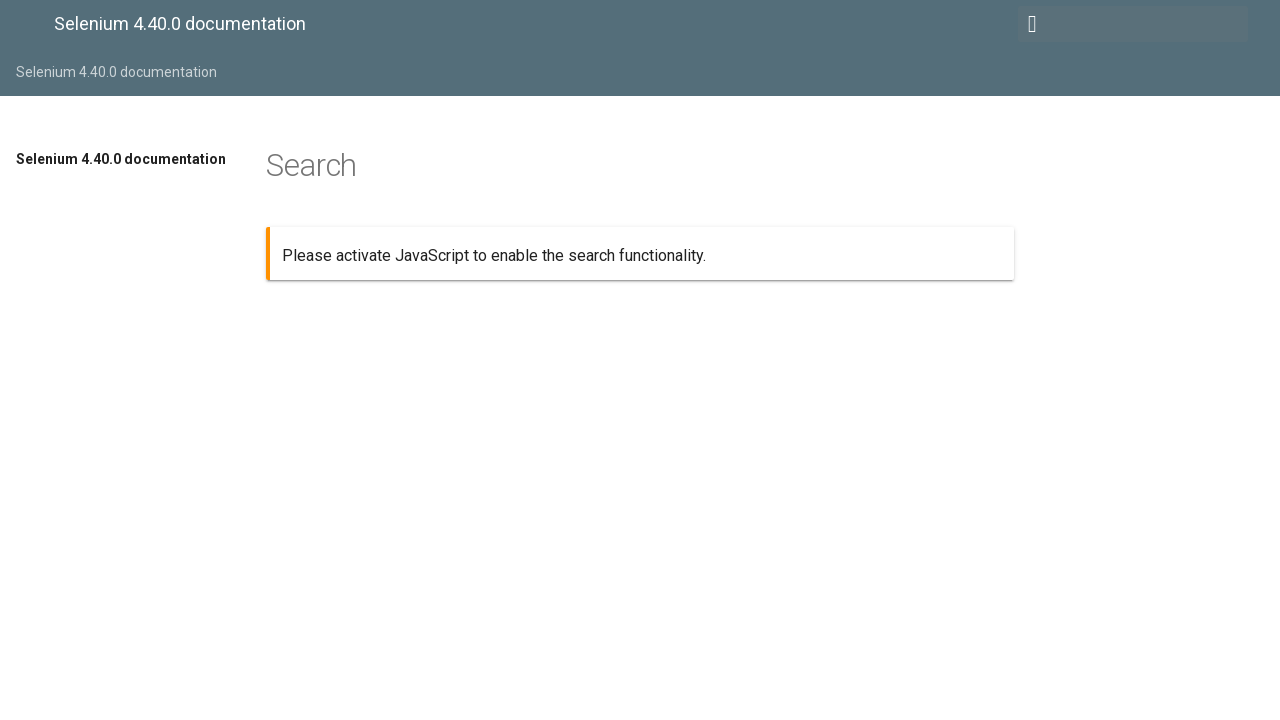

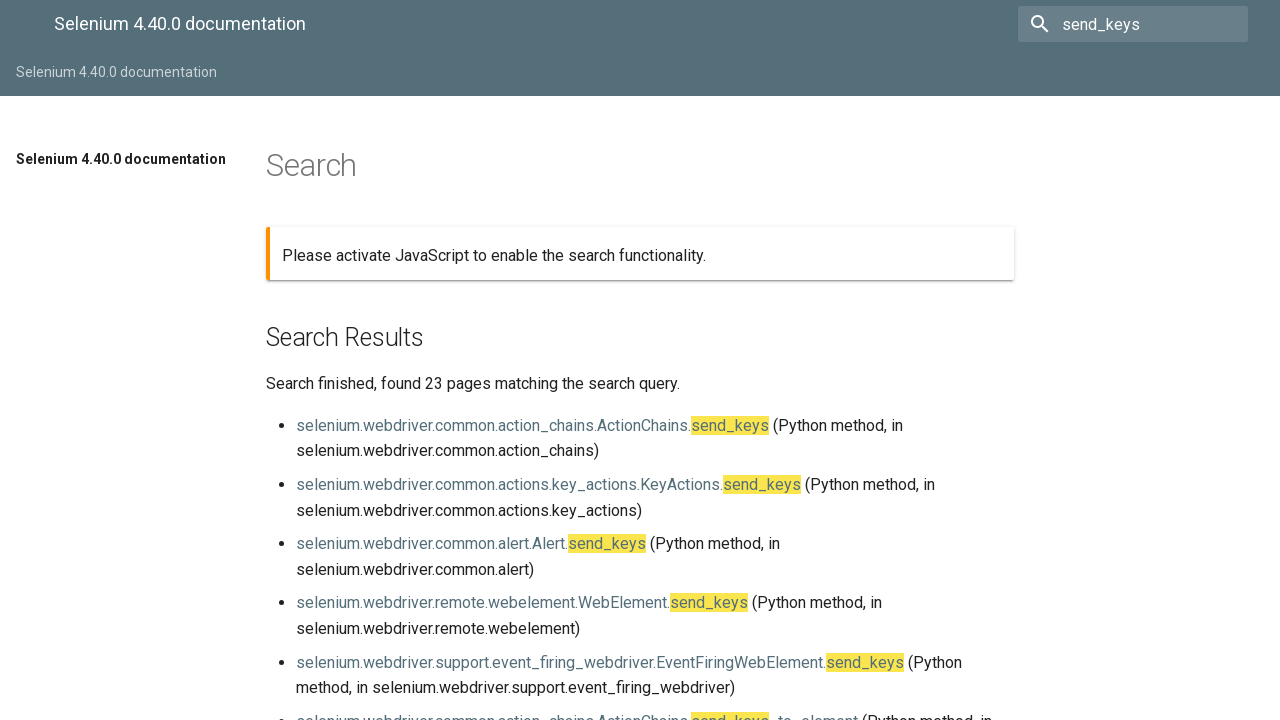